Tests interaction with multiple frames and nested frames by filling text inputs in different frames and clicking an element in an inner frame

Starting URL: https://ui.vision/demo/webtest/frames/

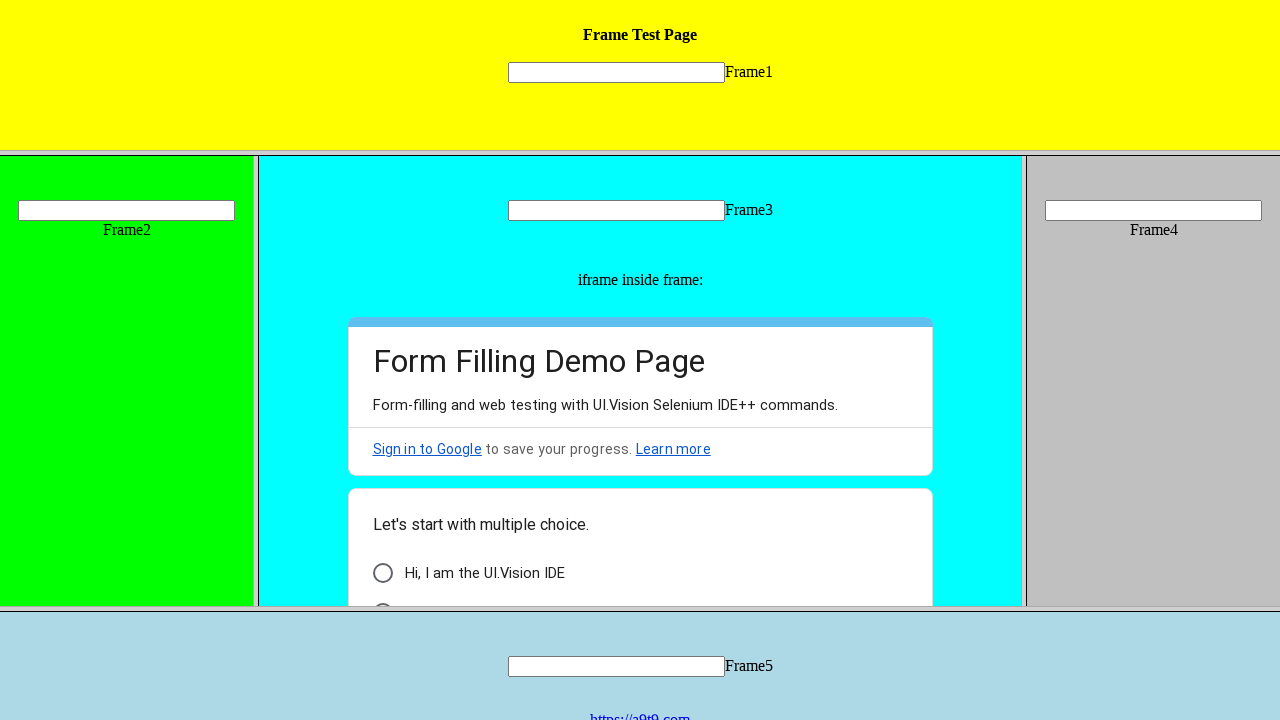

Filled text input in frame1 with 'Welcome' on frame[src='frame_1.html'] >> internal:control=enter-frame >> input[name='mytext1
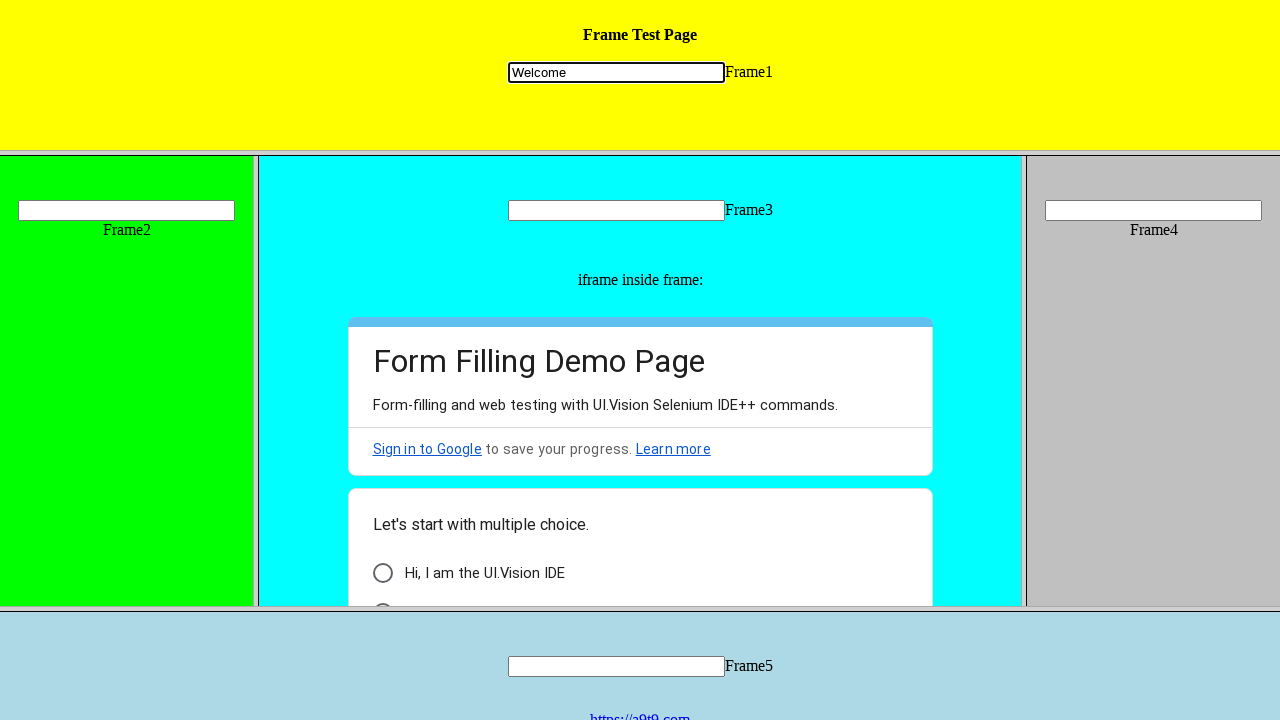

Filled text input in frame2 with 'Selenium' on frame[src='frame_2.html'] >> internal:control=enter-frame >> input[name='mytext2
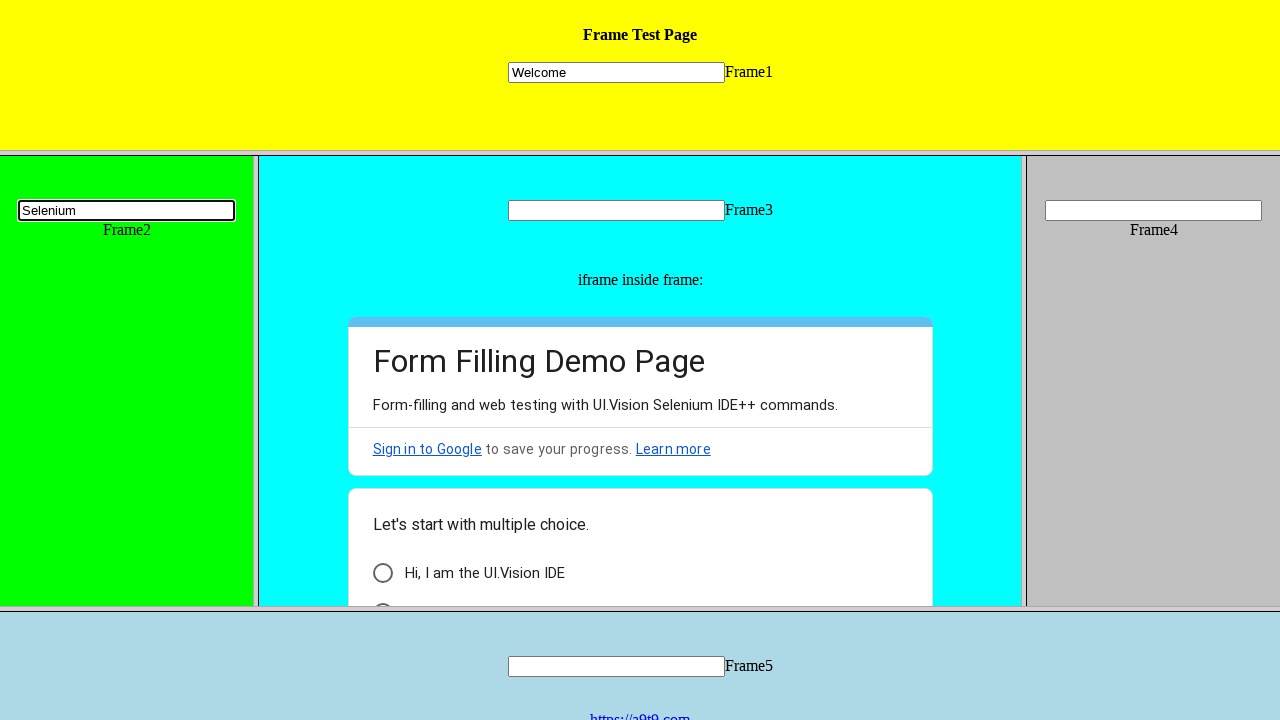

Filled text input in frame3 with 'Automation' on frame[src='frame_3.html'] >> internal:control=enter-frame >> input[name='mytext3
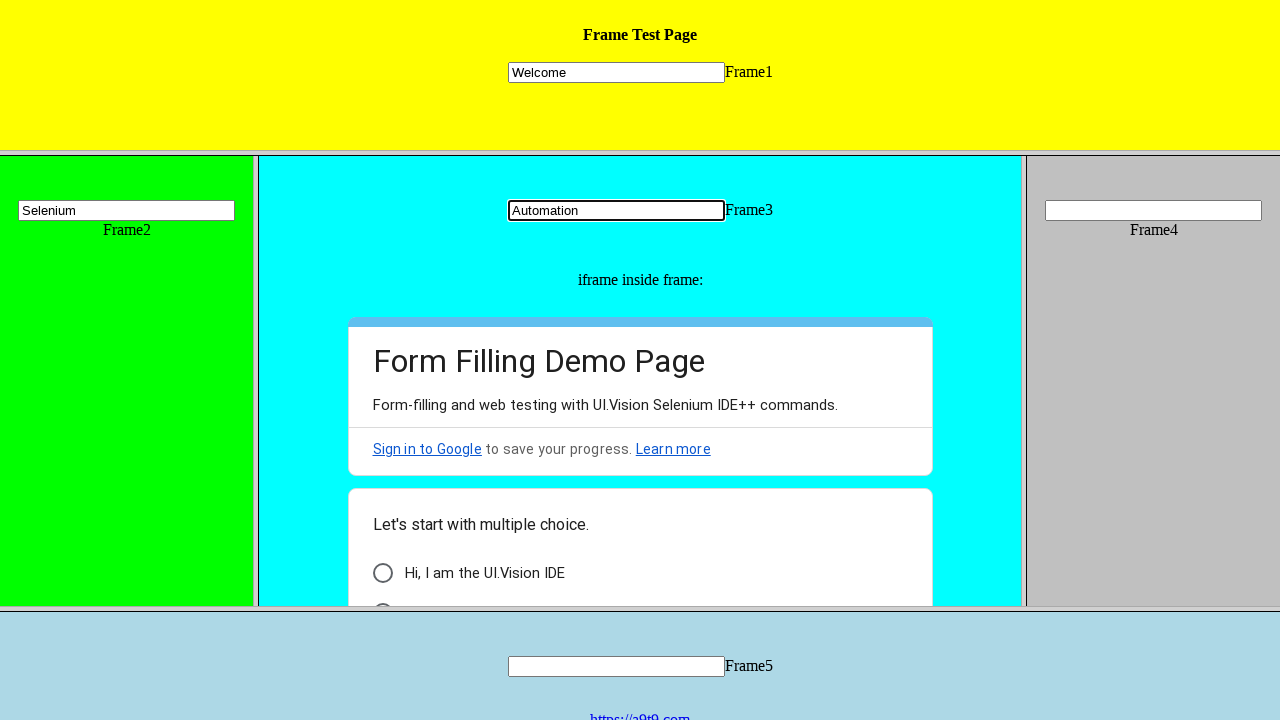

Clicked element in nested inner frame within frame3 at (382, 596) on frame[src='frame_3.html'] >> internal:control=enter-frame >> iframe >> internal:
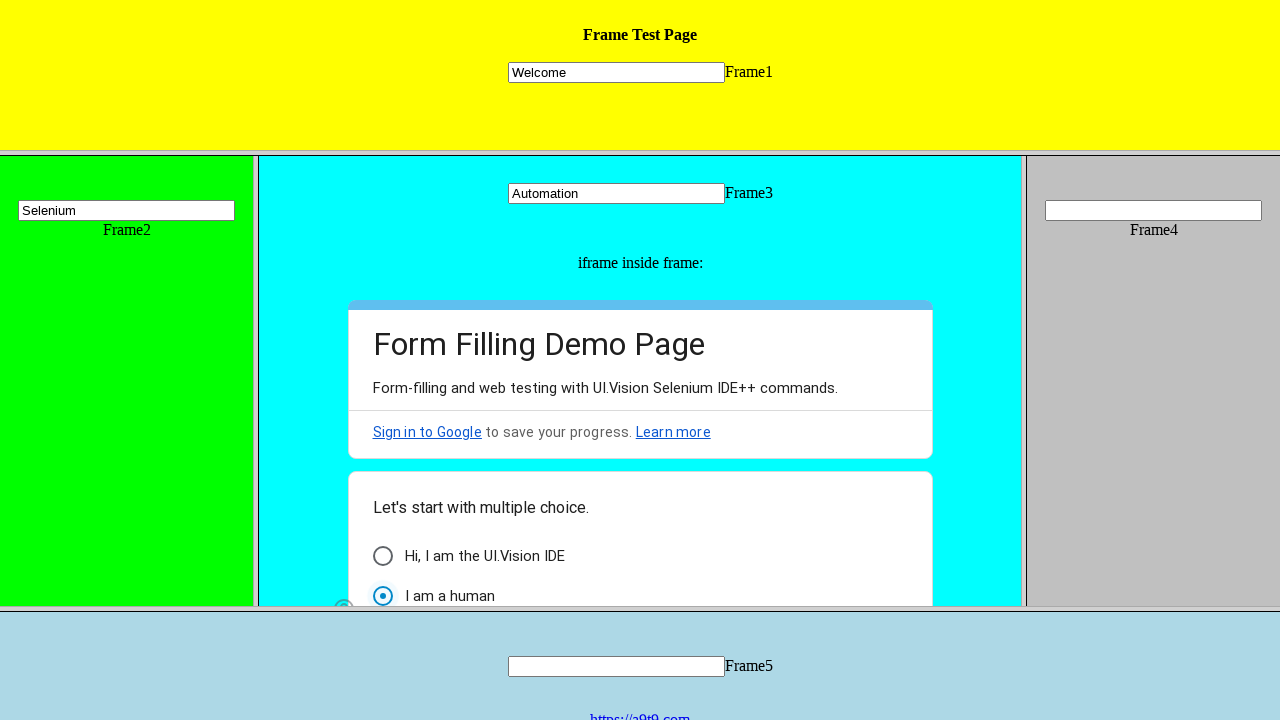

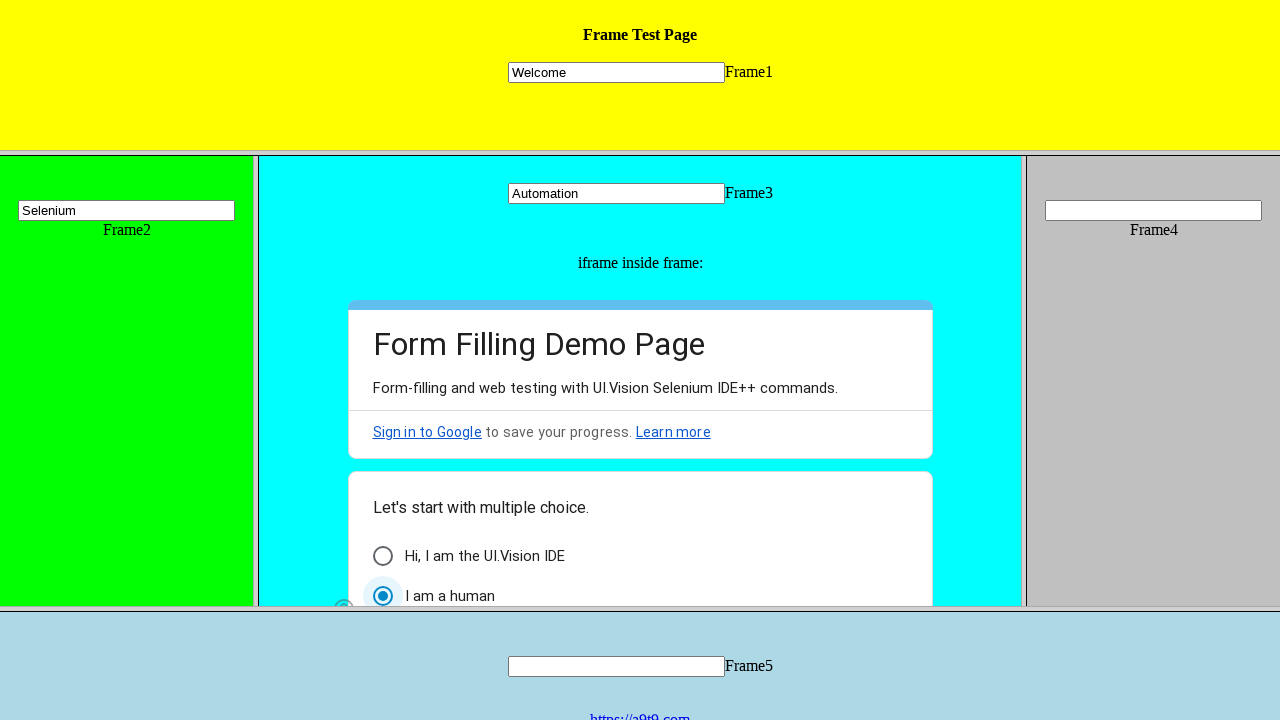